Tests a slow calculator web application by setting a delay, performing a calculation (7+8), and verifying the result equals 15

Starting URL: https://bonigarcia.dev/selenium-webdriver-java/slow-calculator.html

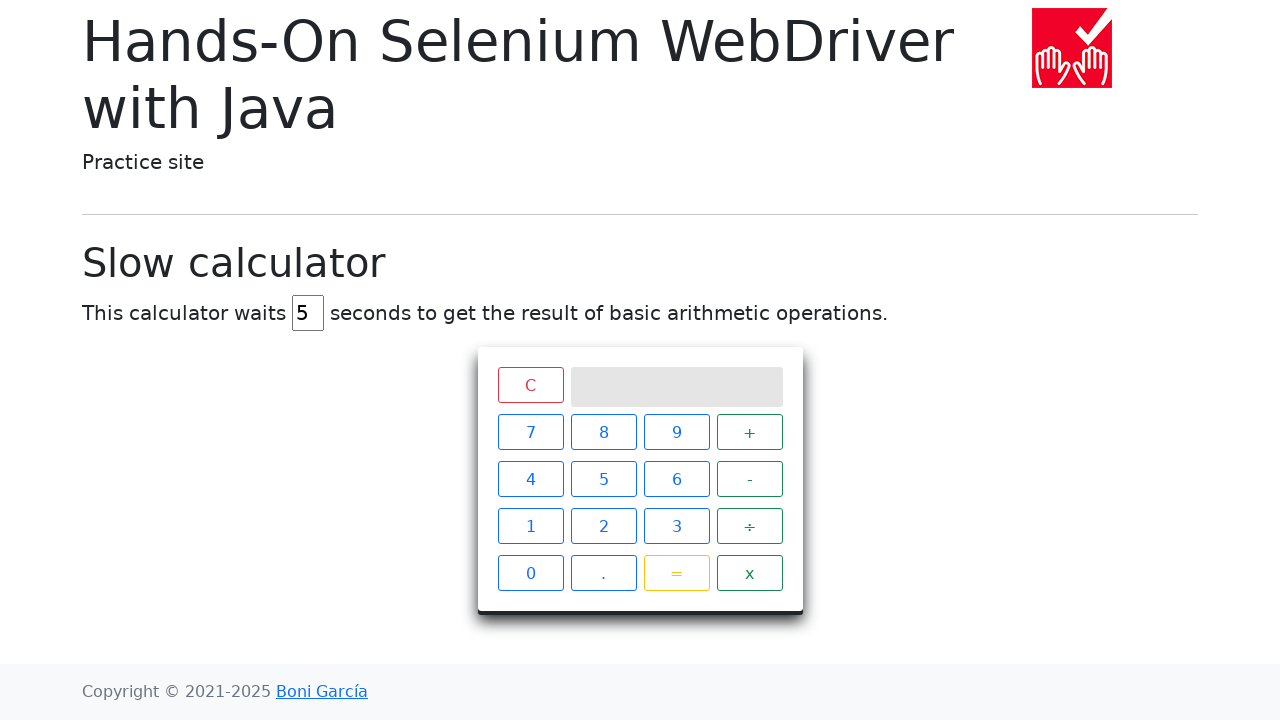

Waited for table to load on TutorialsPoint web tables practice page
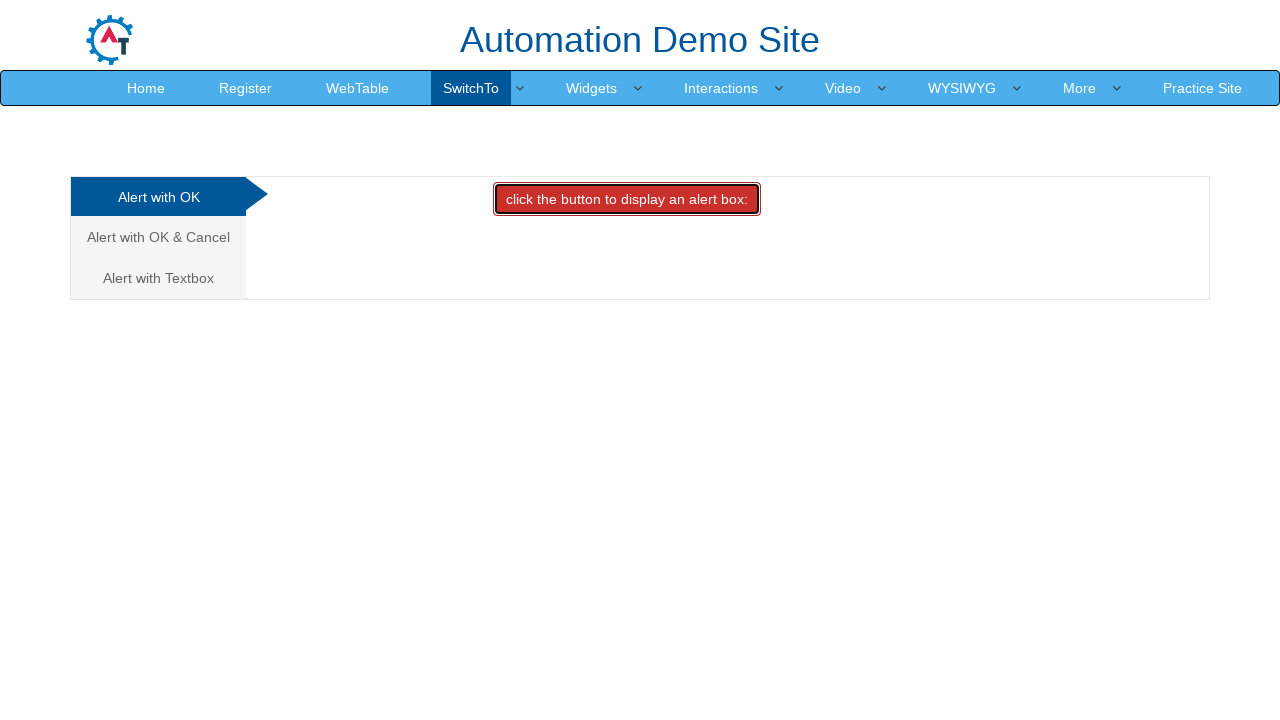

Retrieved text content from table row 2, column 2
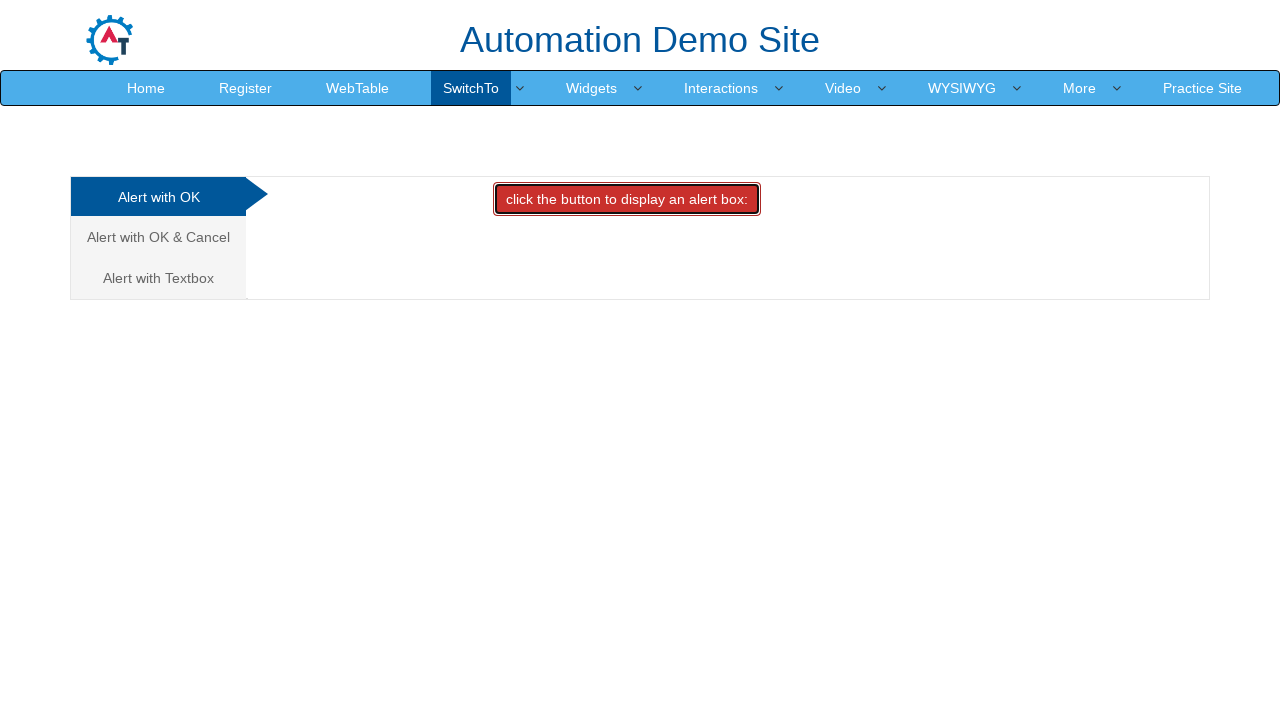

Retrieved text content from table row 2, column 1
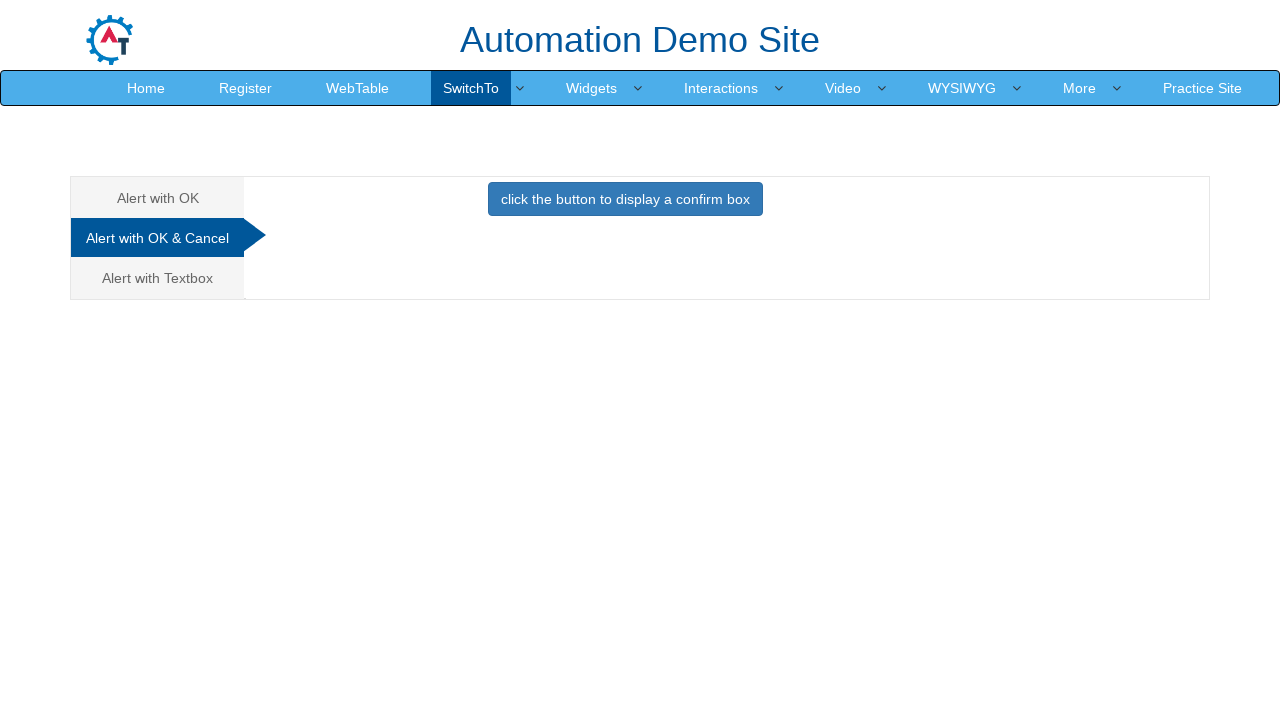

Retrieved text content from table row 3, column 3
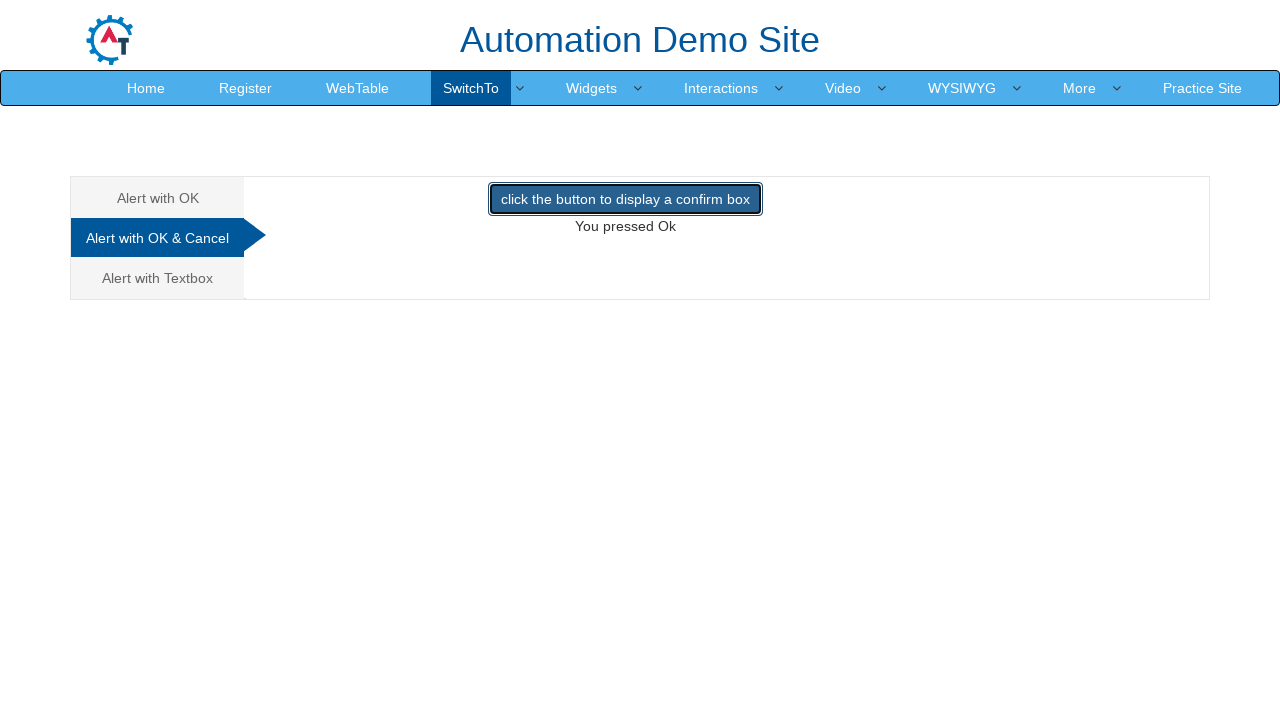

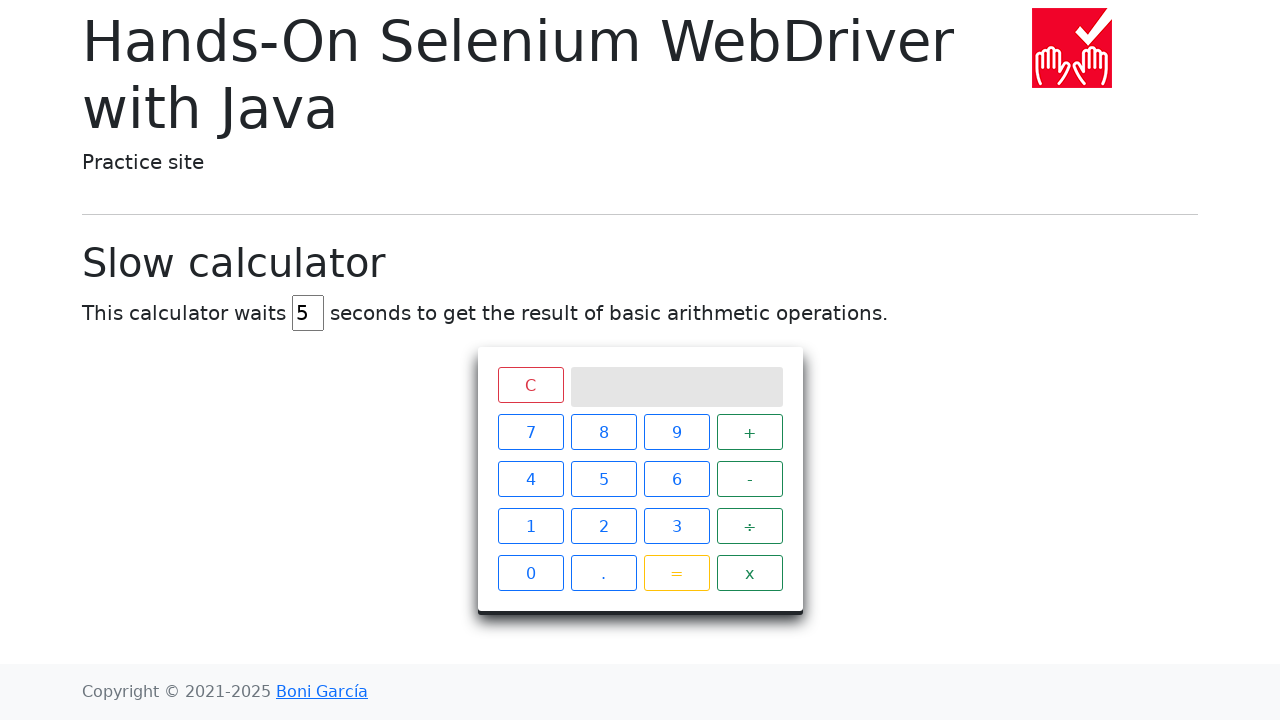